Tests right-click context menu functionality by right-clicking on an image element and selecting an option using keyboard navigation

Starting URL: http://deluxe-menu.com/popup-mode-sample.html

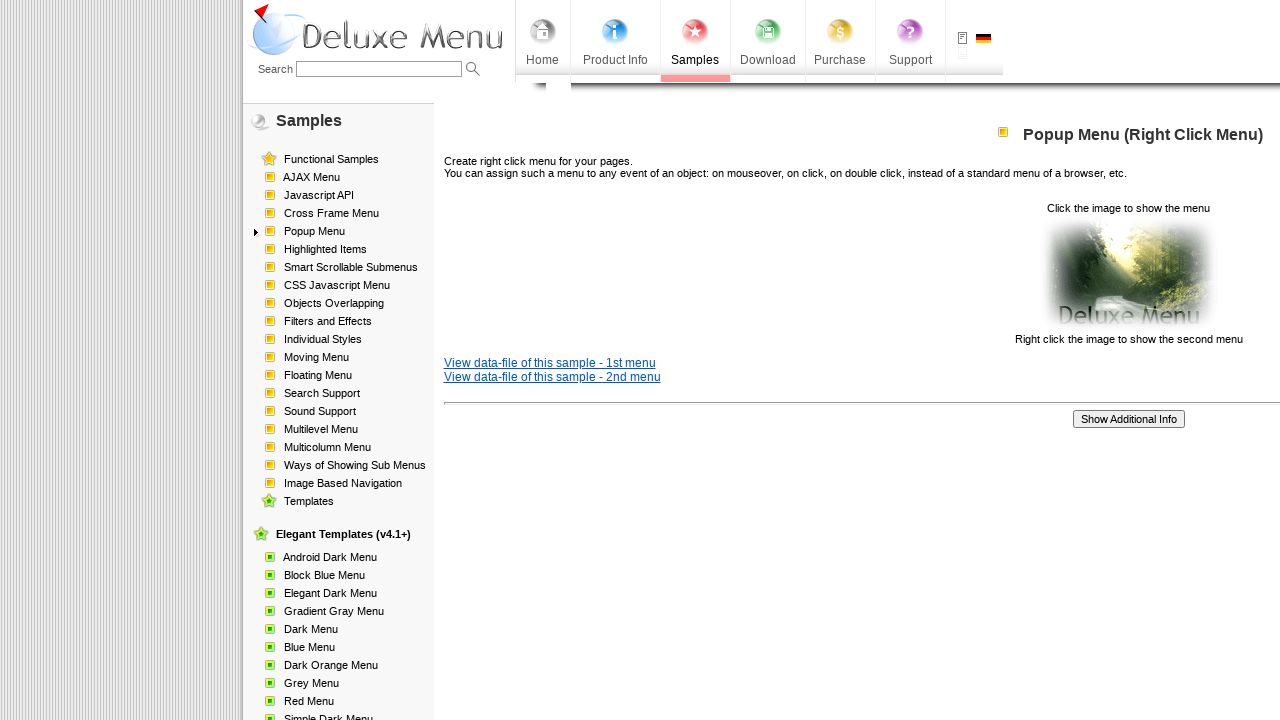

Located image element for right-click test
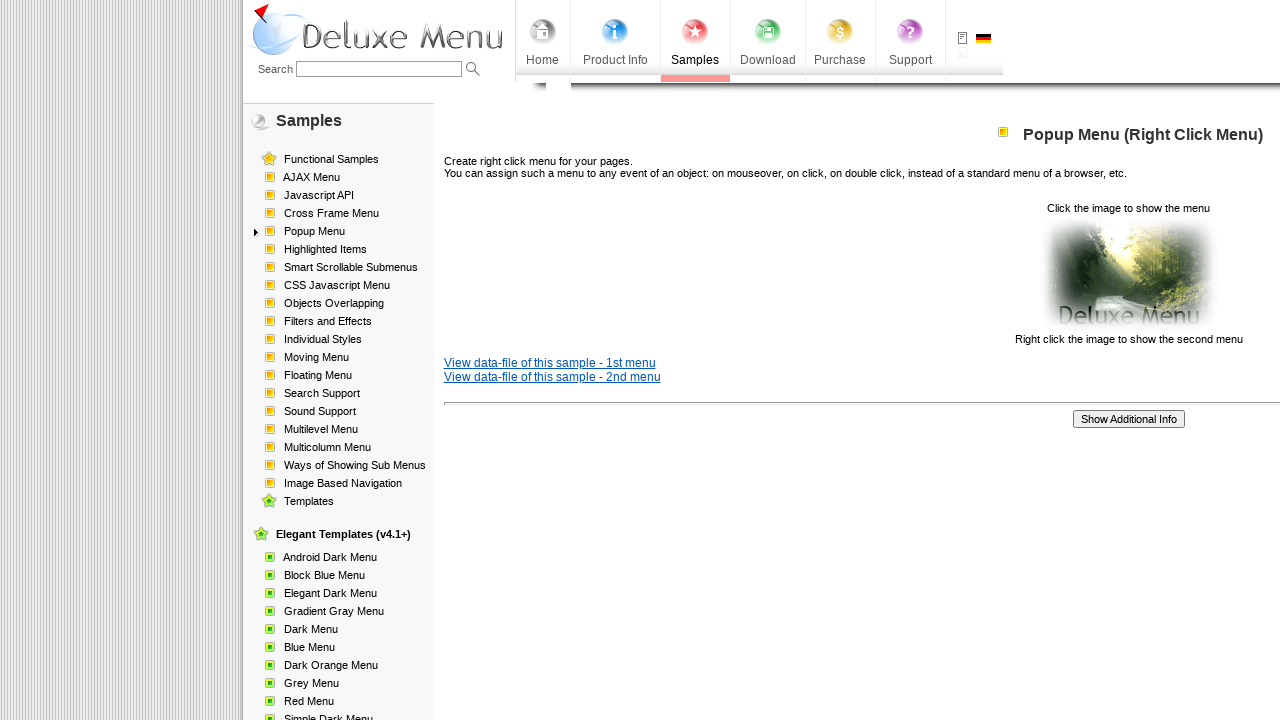

Right-clicked on image element to open context menu at (1128, 274) on xpath=//p[2]/img
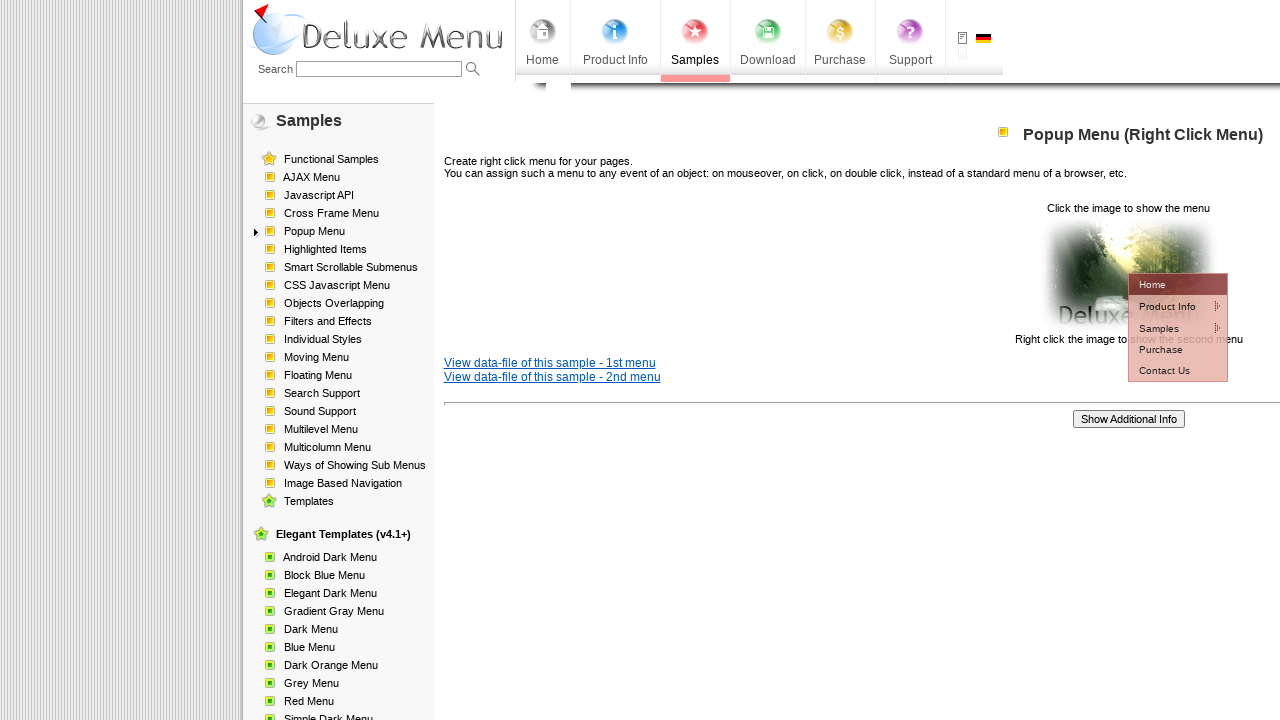

Pressed ArrowDown to navigate context menu
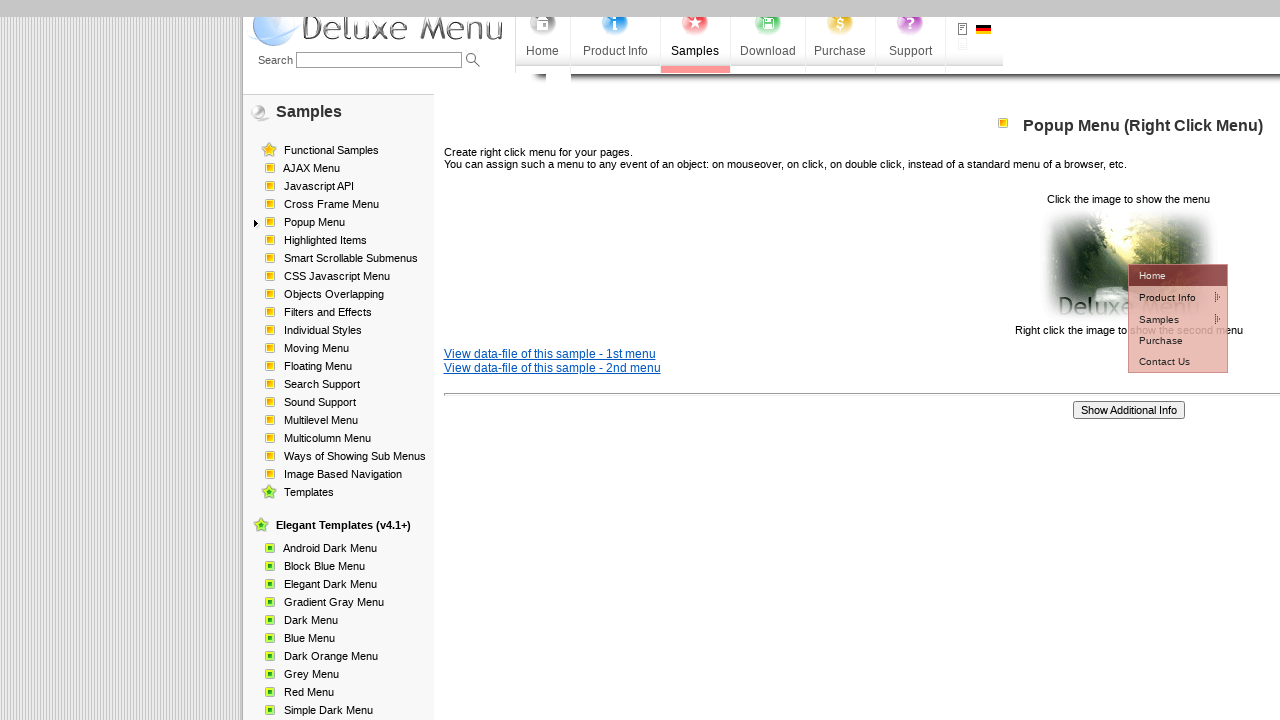

Pressed Enter to select context menu option
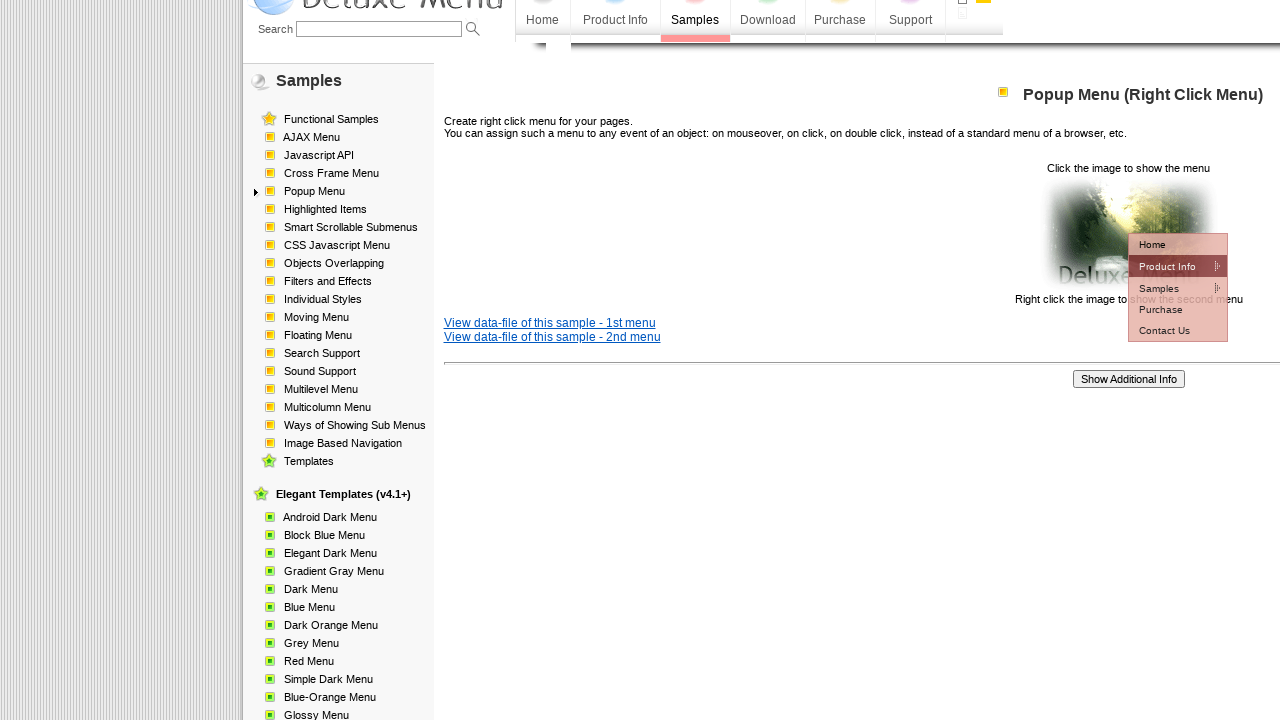

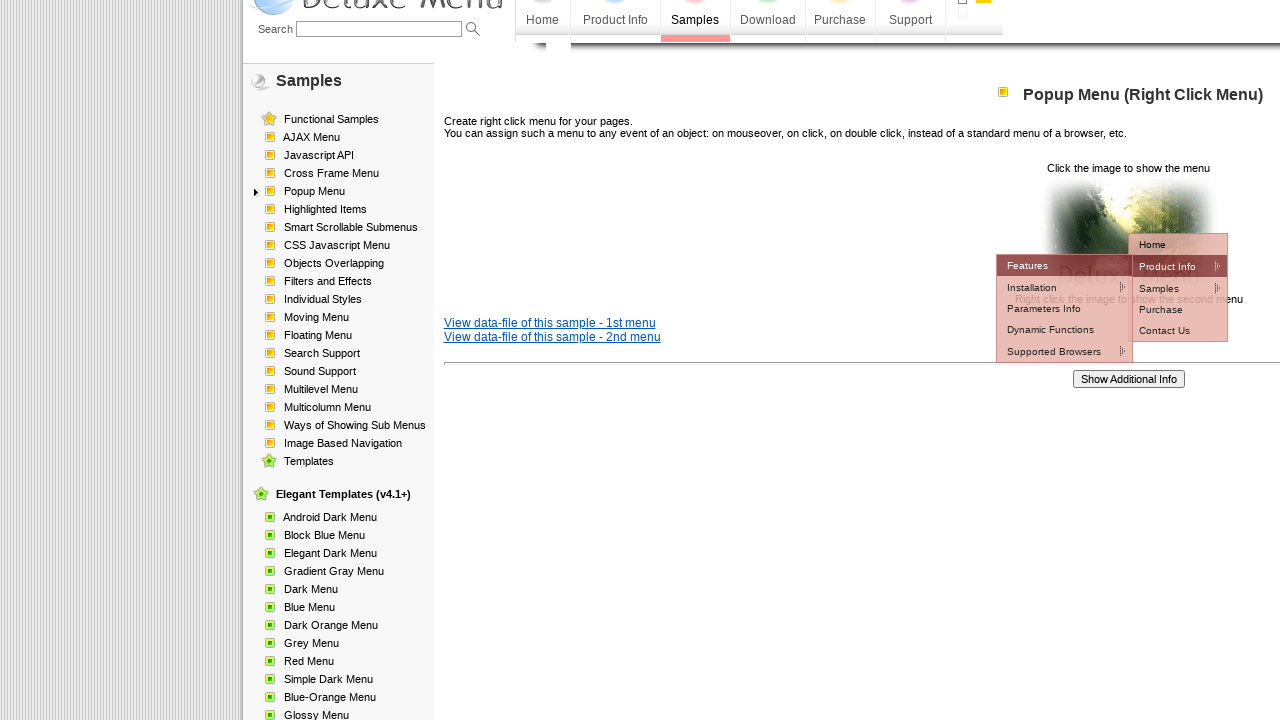